Tests the search filter functionality on a table by entering "Rice" in the search field and verifying that the filtered results are displayed correctly

Starting URL: https://rahulshettyacademy.com/seleniumPractise/#/offers/

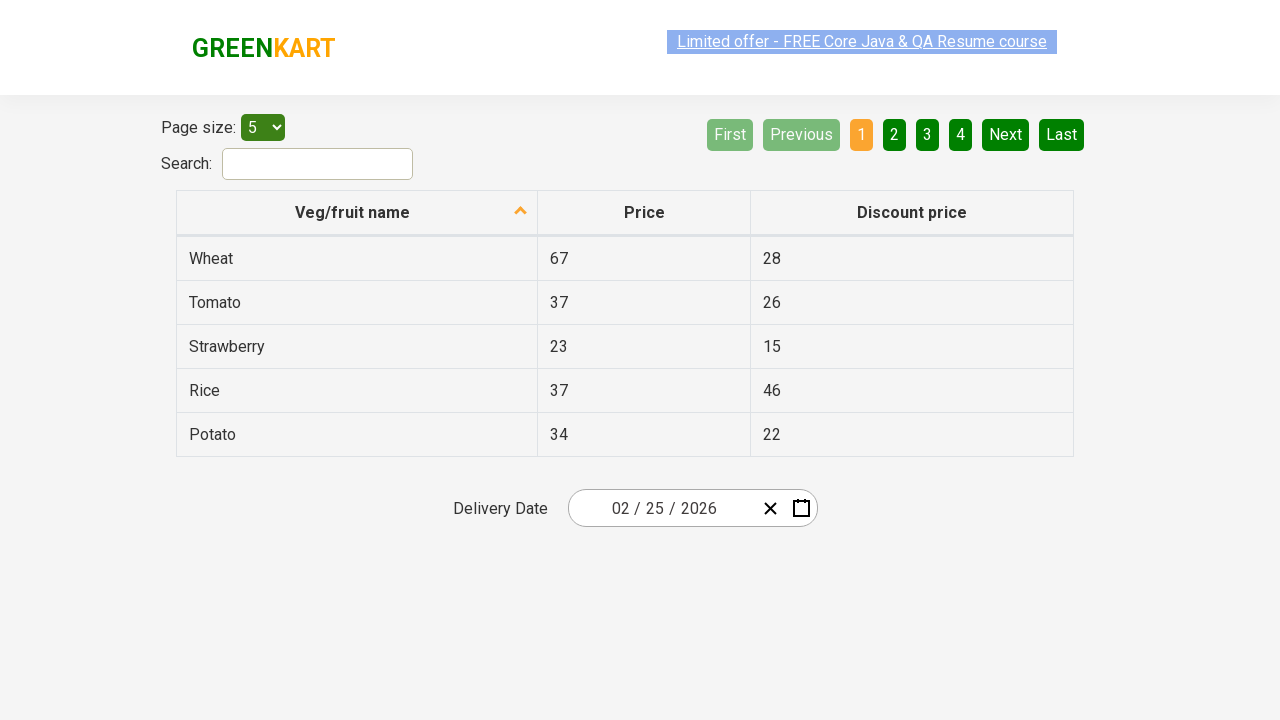

Entered 'Rice' in the search field on #search-field
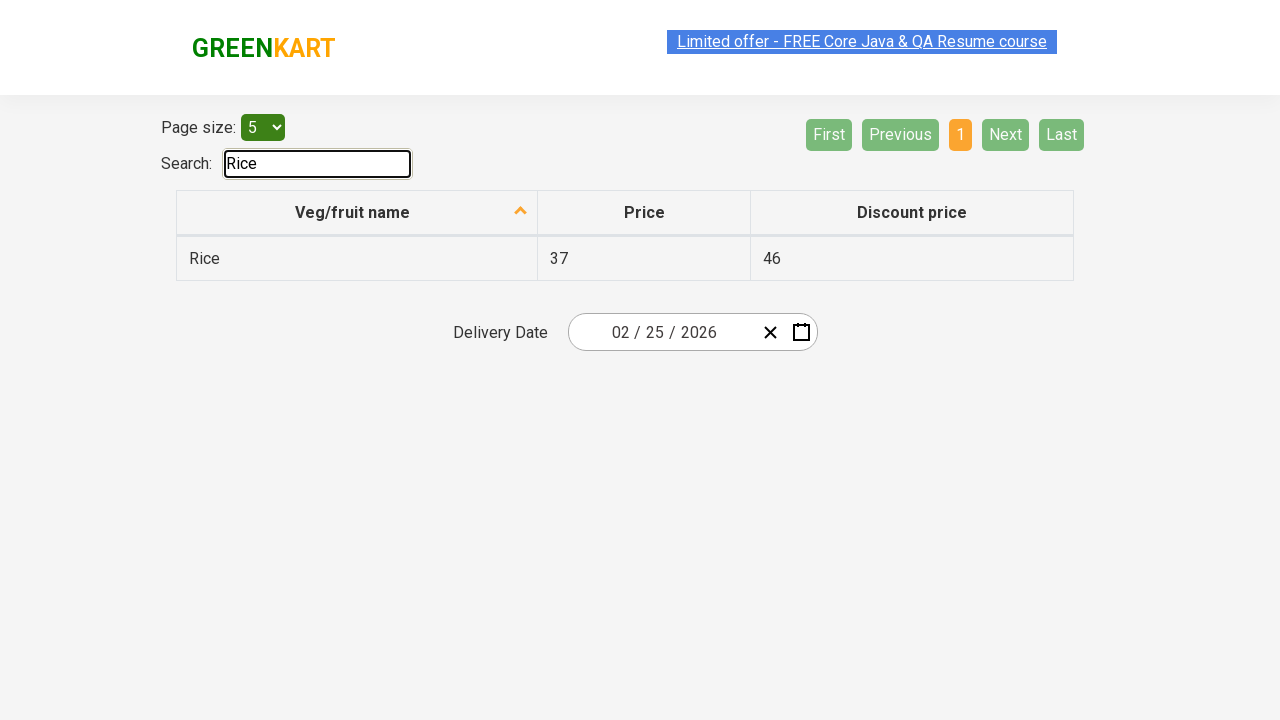

Waited 1000ms for filter to apply
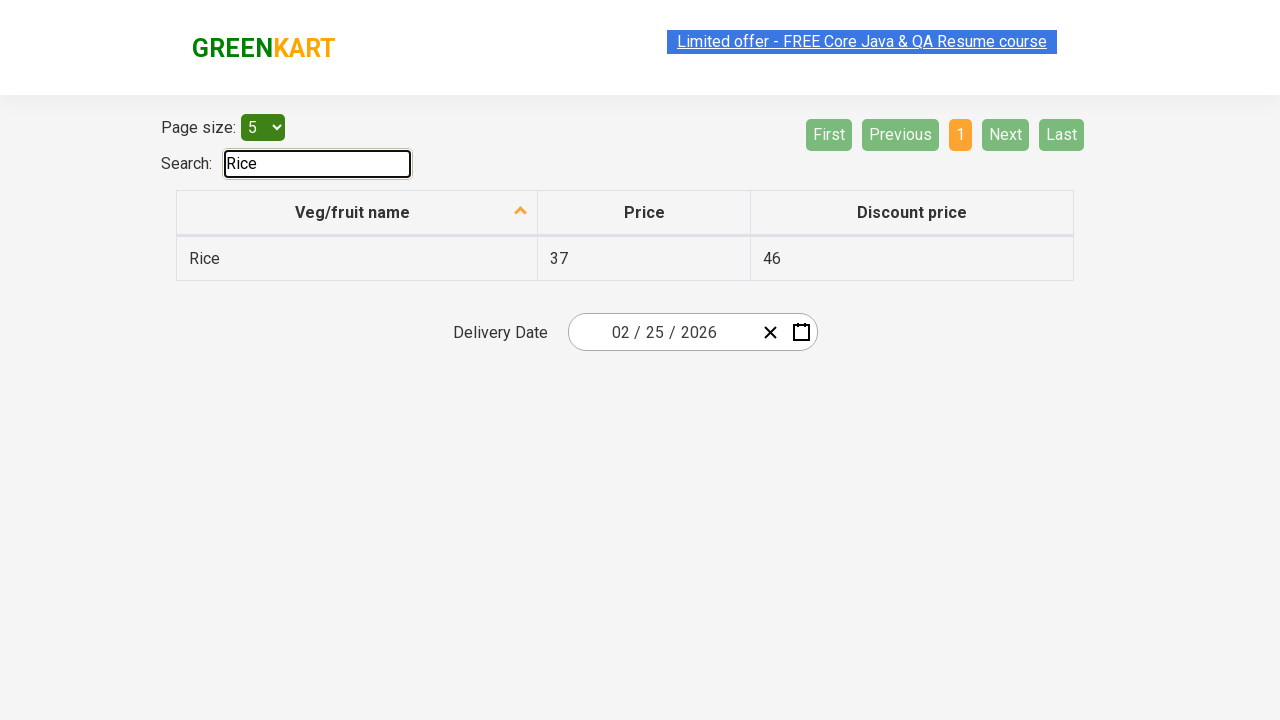

Verified filtered results are displayed in table
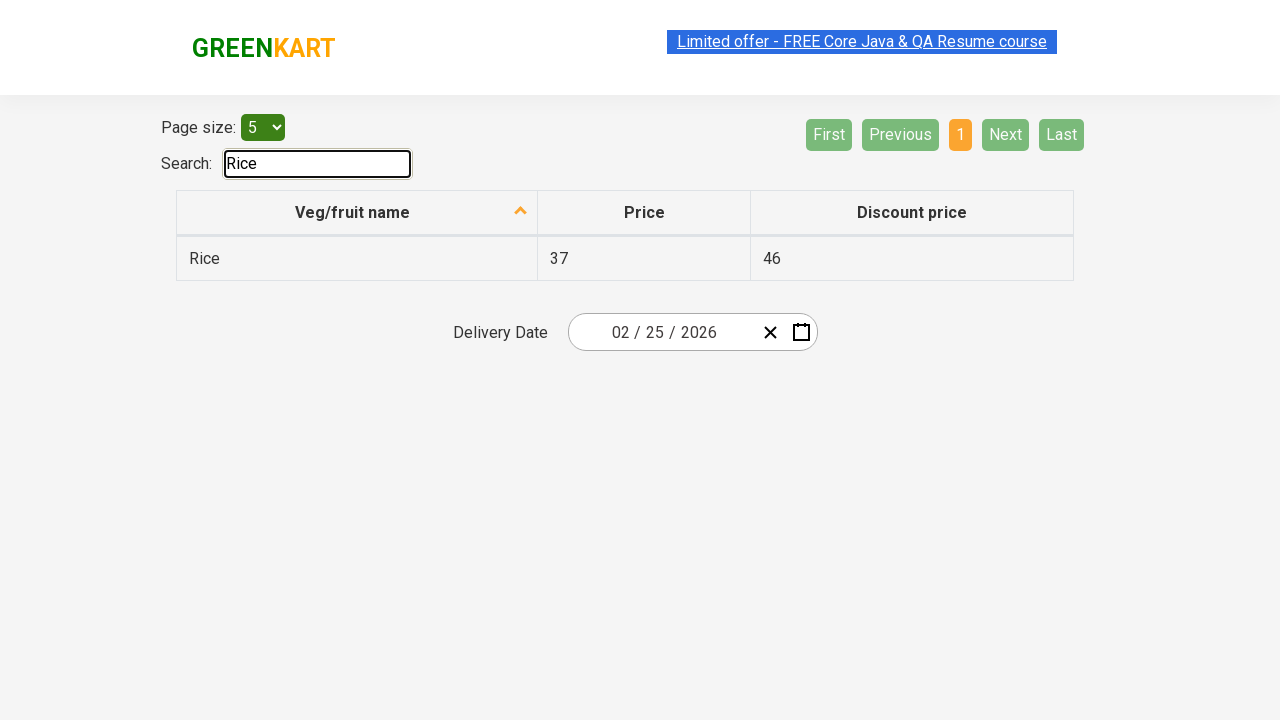

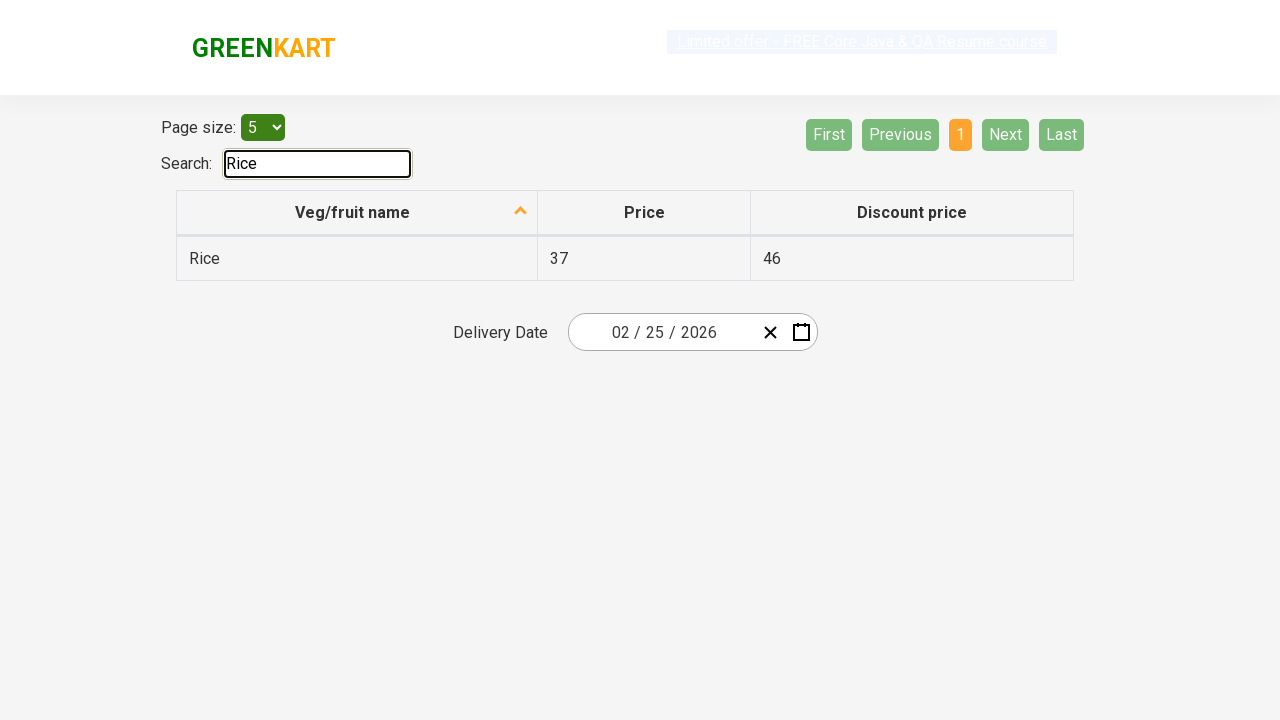